Tests drag and drop functionality on jQuery UI demo page by dragging an element into a droppable area, then navigating to the accordion page

Starting URL: https://jqueryui.com/droppable/

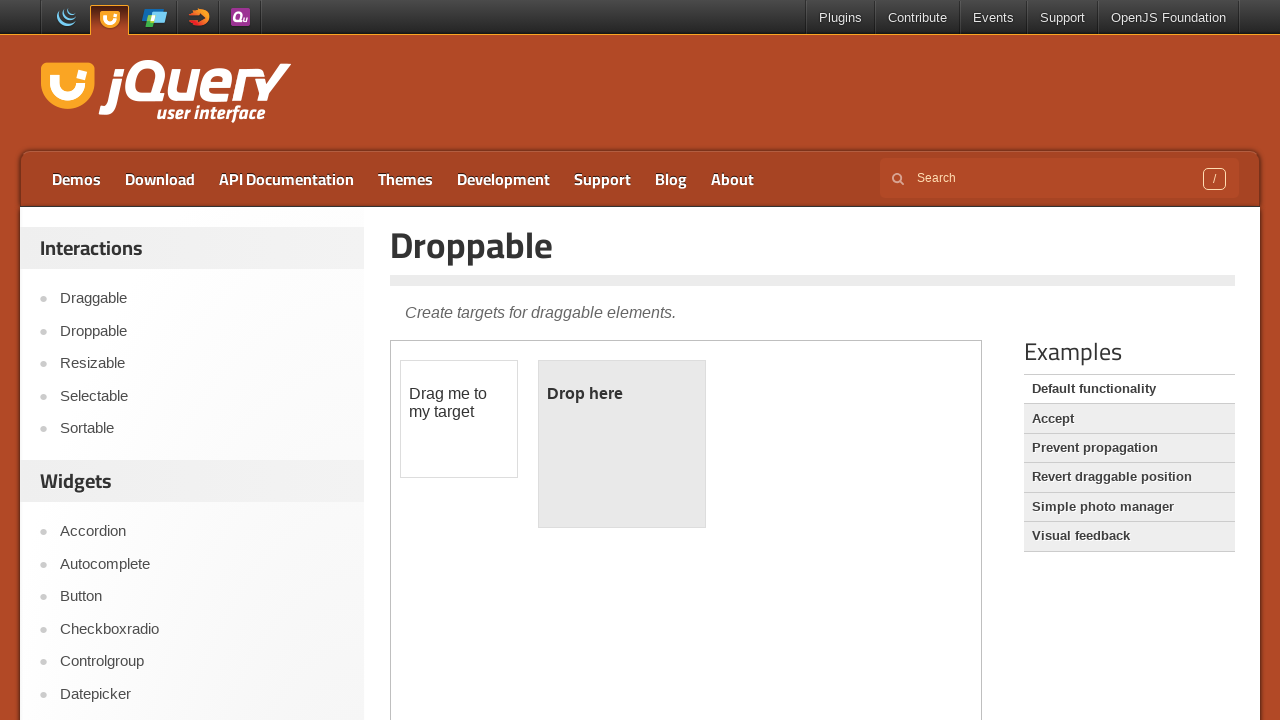

Located iframe containing the drag-drop demo
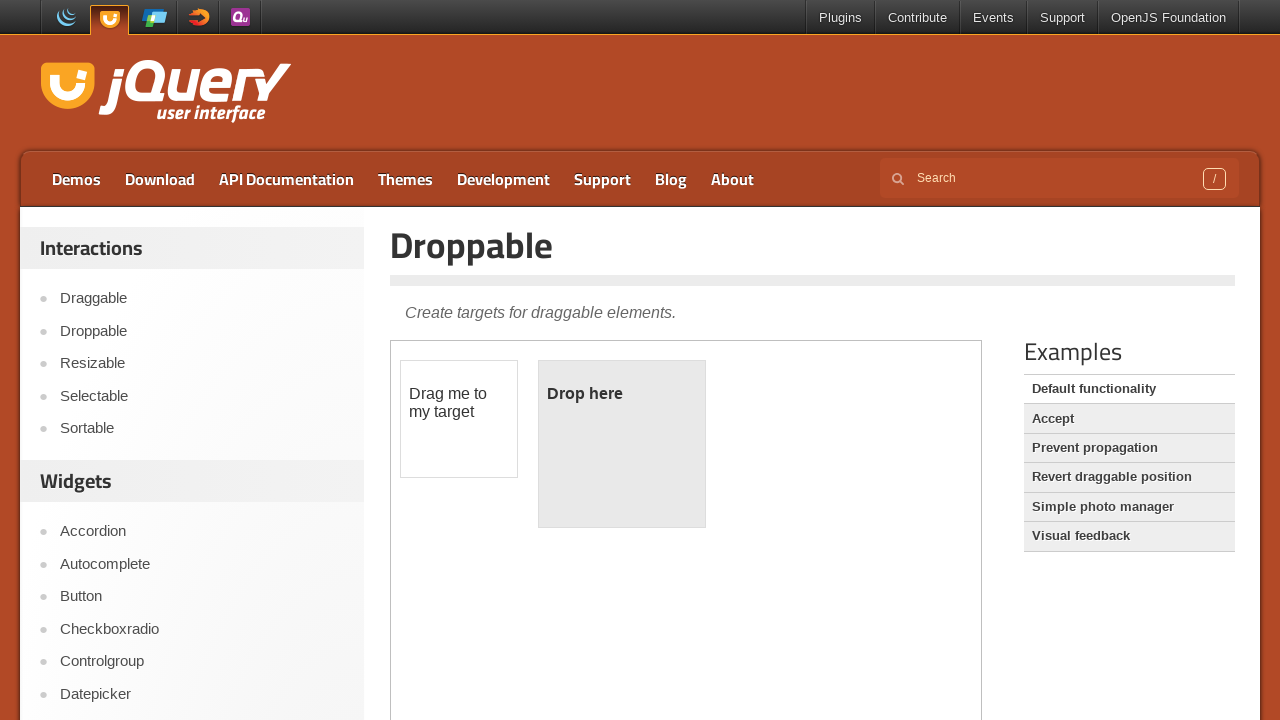

Located draggable element
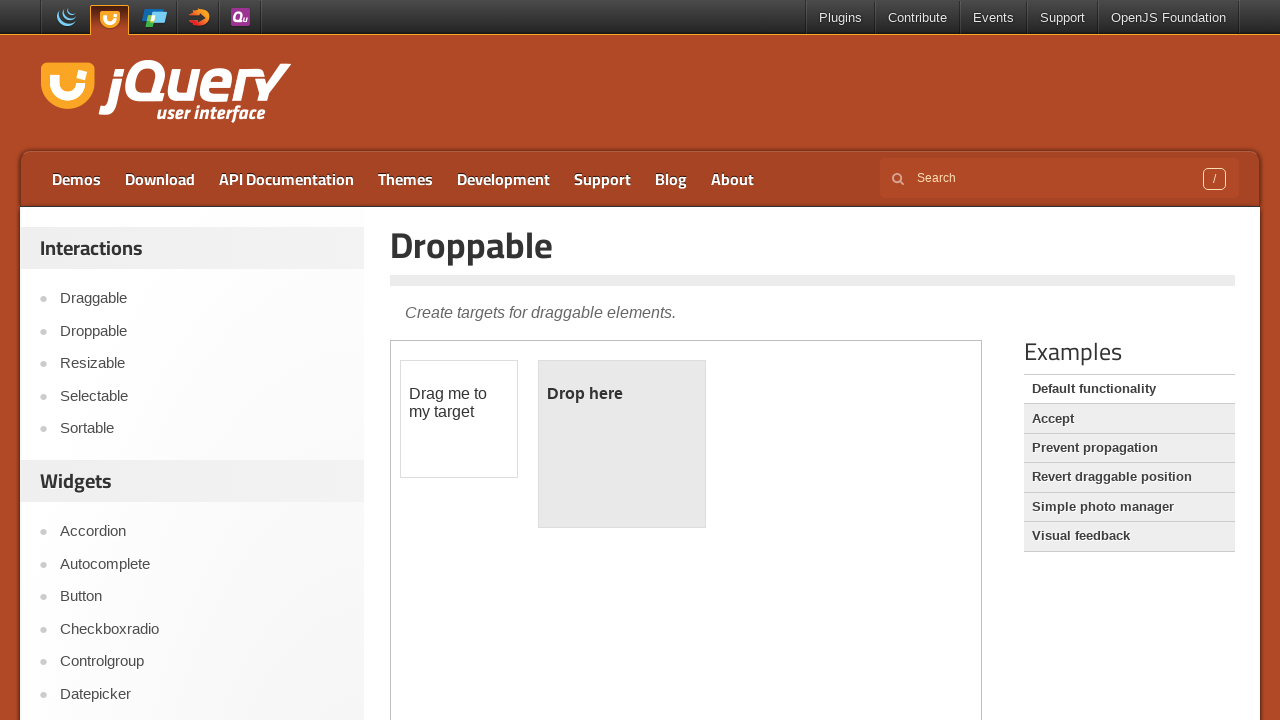

Located droppable element
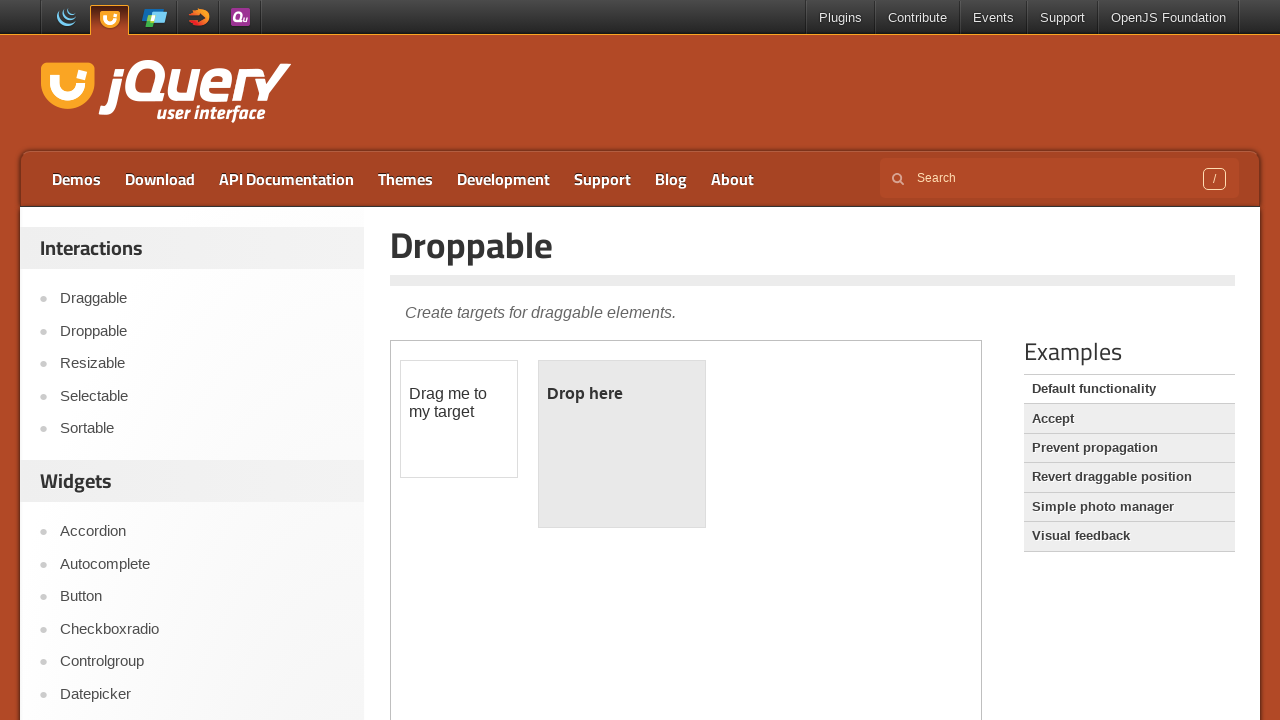

Dragged element into droppable area at (622, 444)
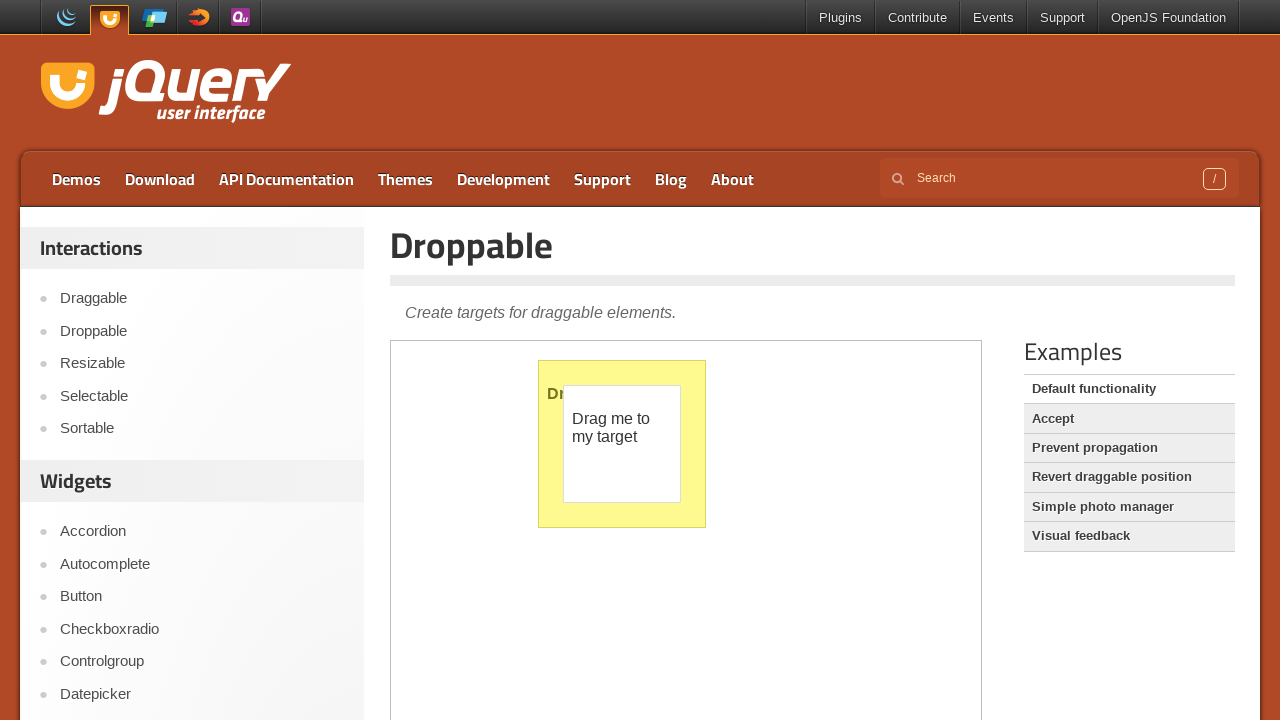

Clicked on accordion link to navigate to accordion page at (202, 532) on xpath=//a[contains(@href, 'accordion')]
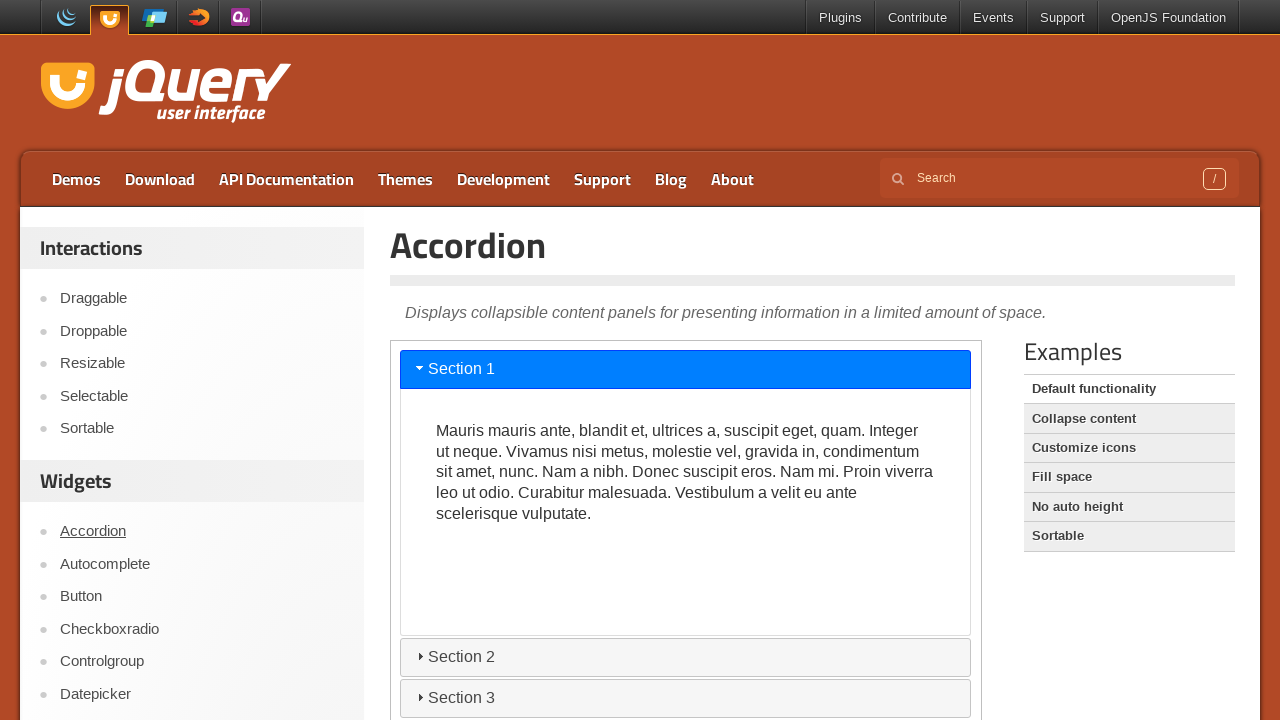

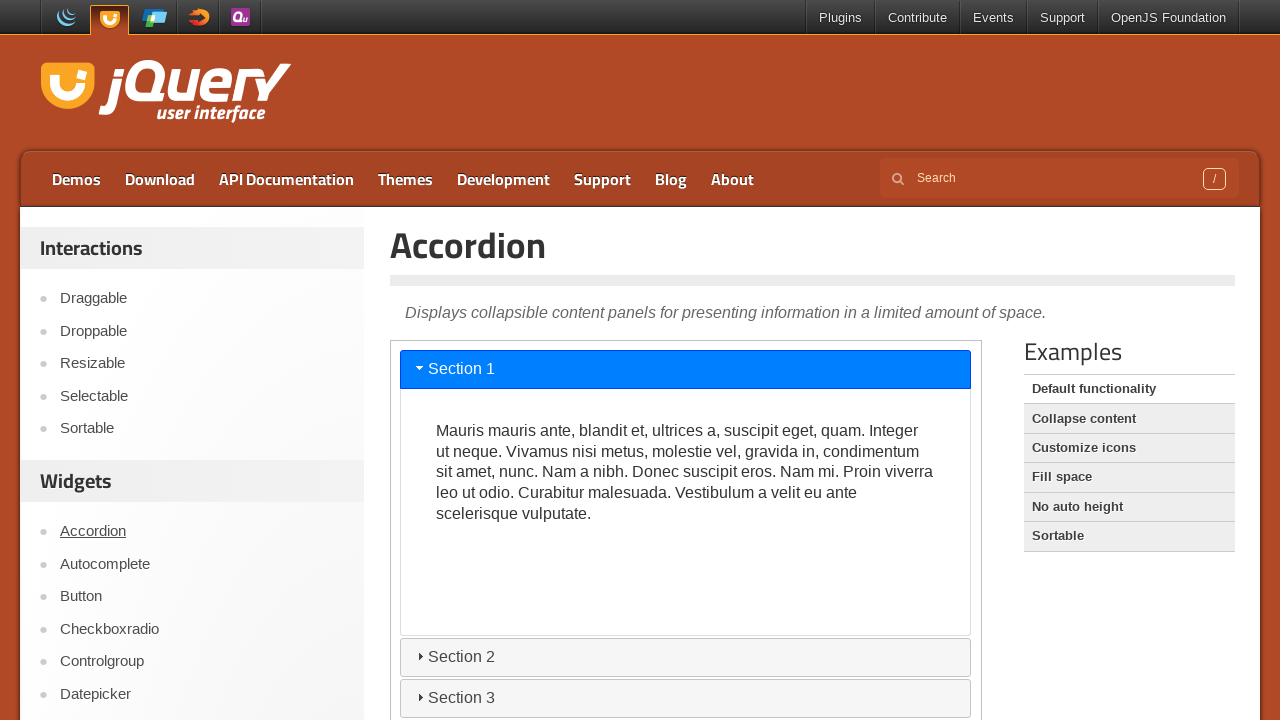